Tests drag and drop functionality on a range slider by dragging the slider handle horizontally

Starting URL: https://rangeslider.js.org/

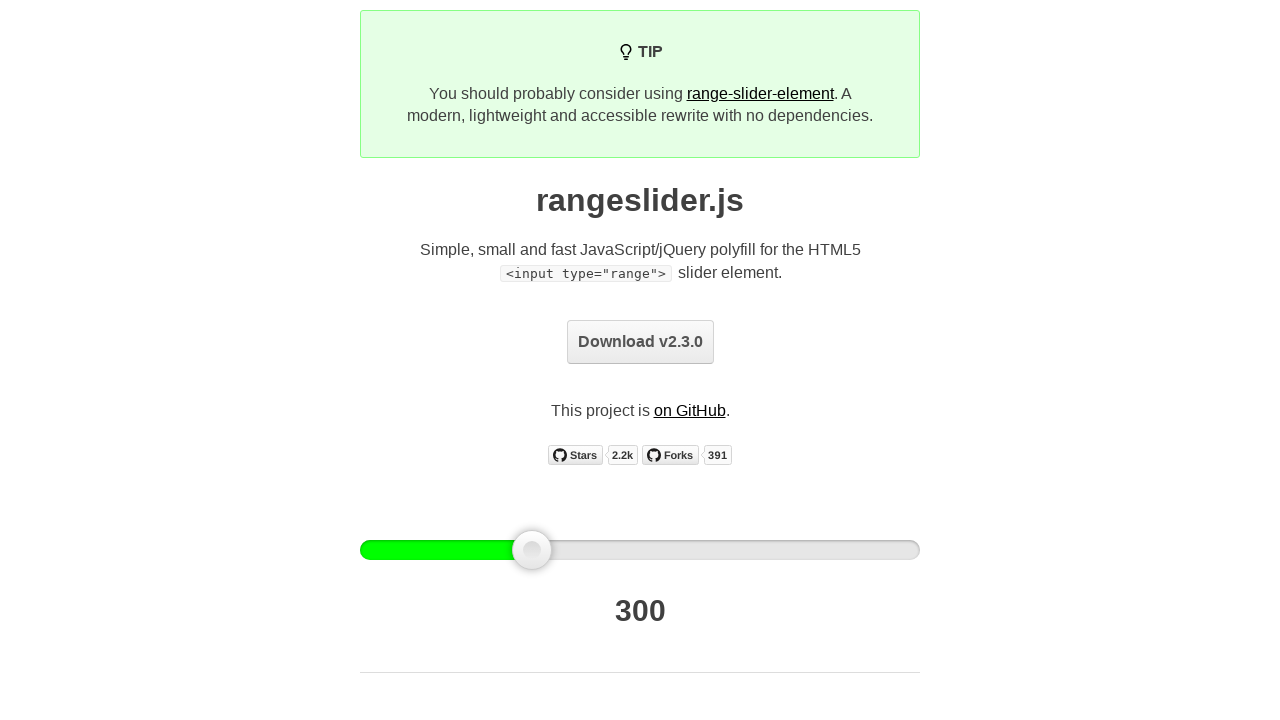

Located the first range slider handle element
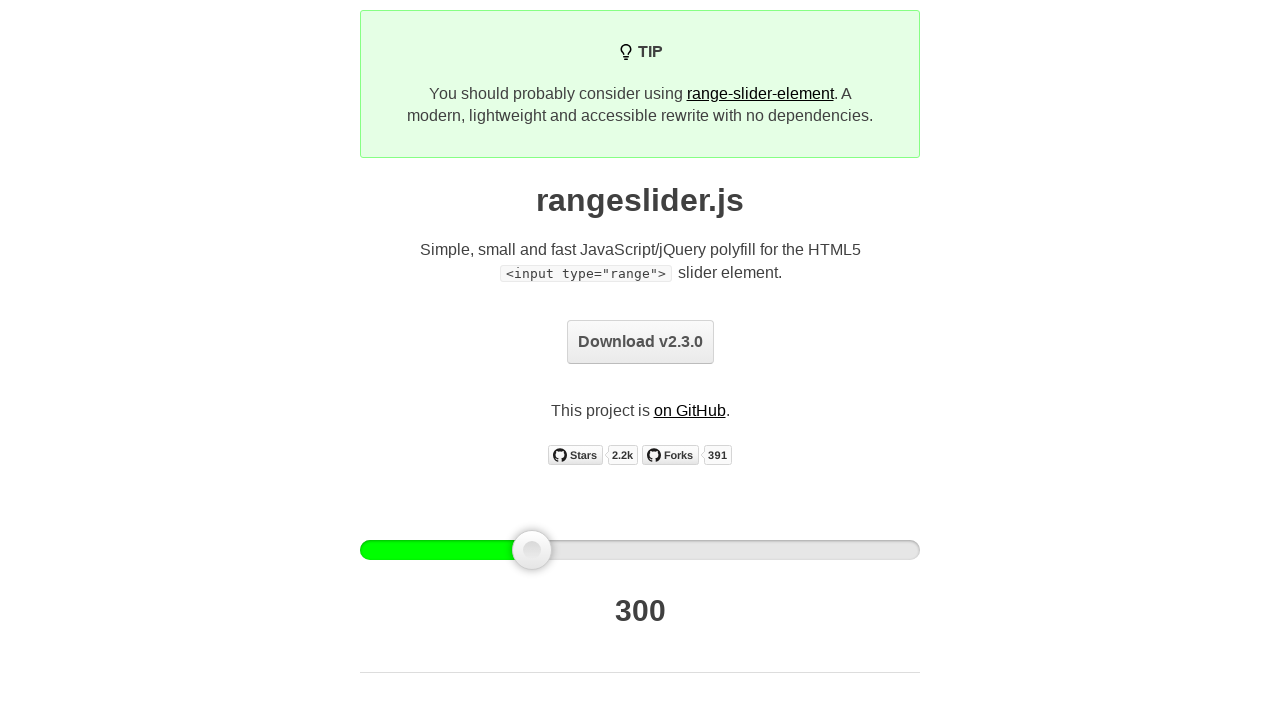

Dragged slider handle 400 pixels to the left at (113, 530)
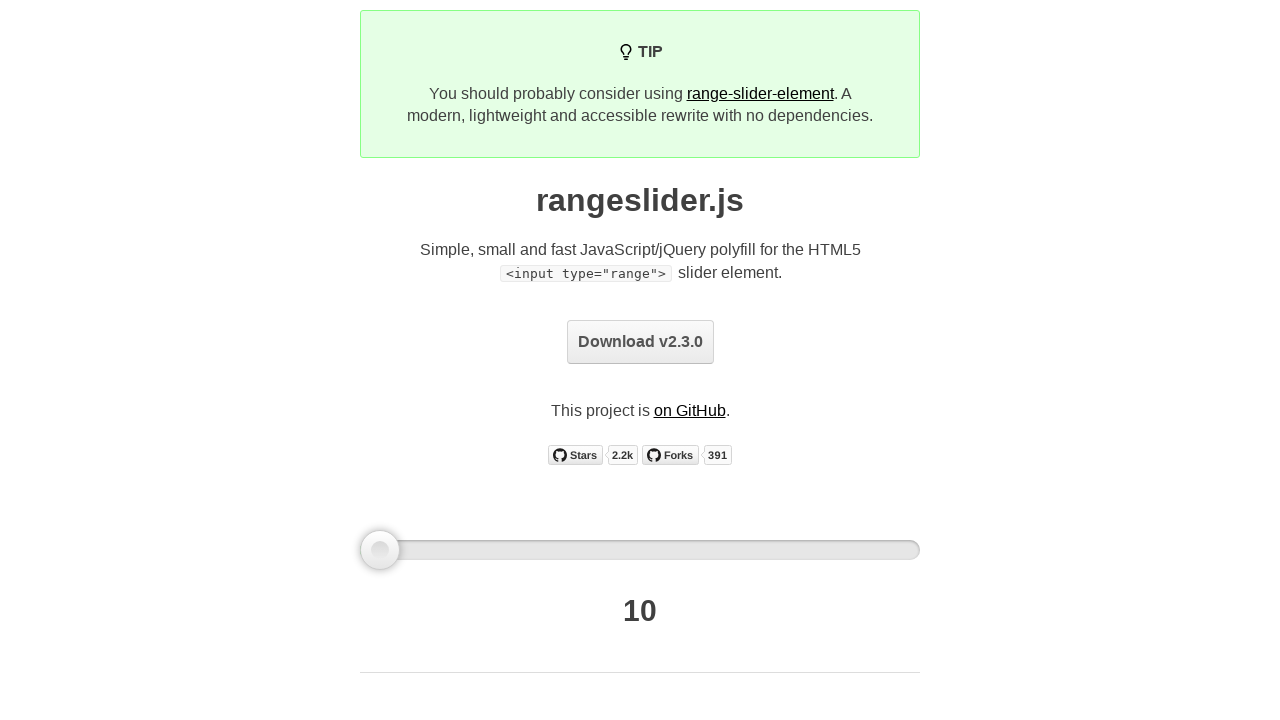

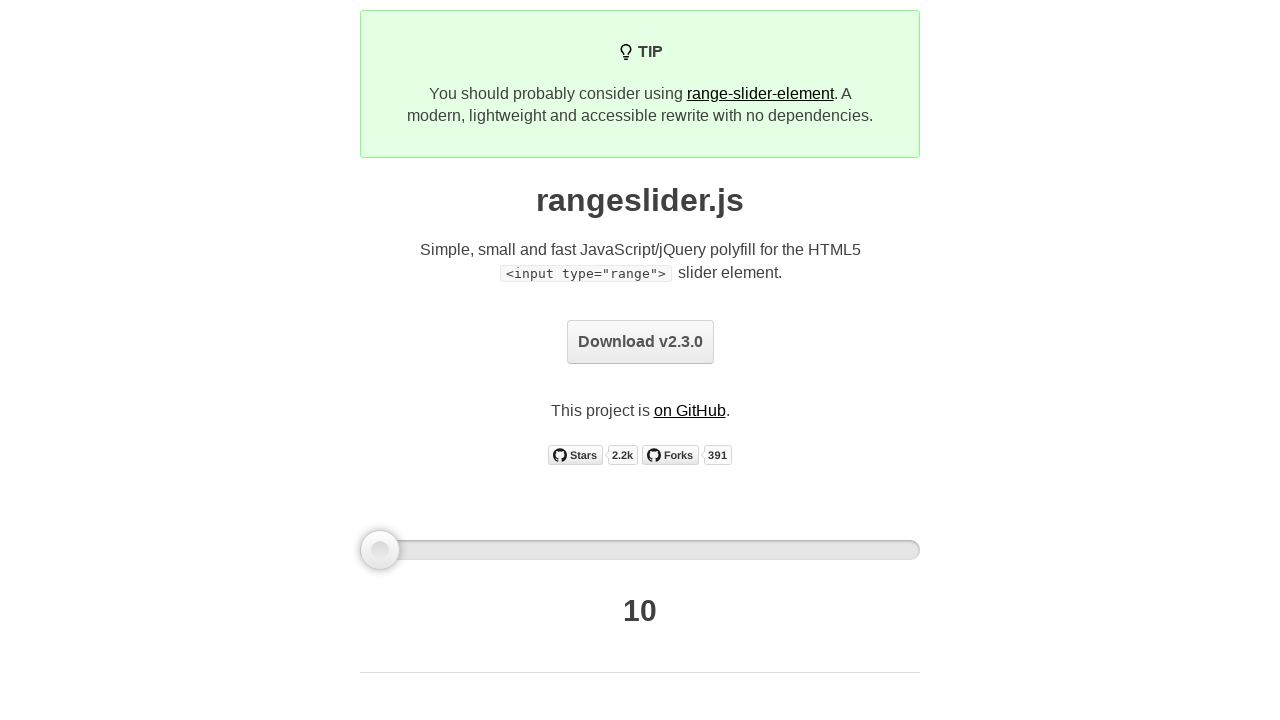